Tests dynamic controls functionality by clicking a checkbox, toggling add/remove button, enabling/disabling an input field, and typing text into it on the Herokuapp test site.

Starting URL: http://the-internet.herokuapp.com

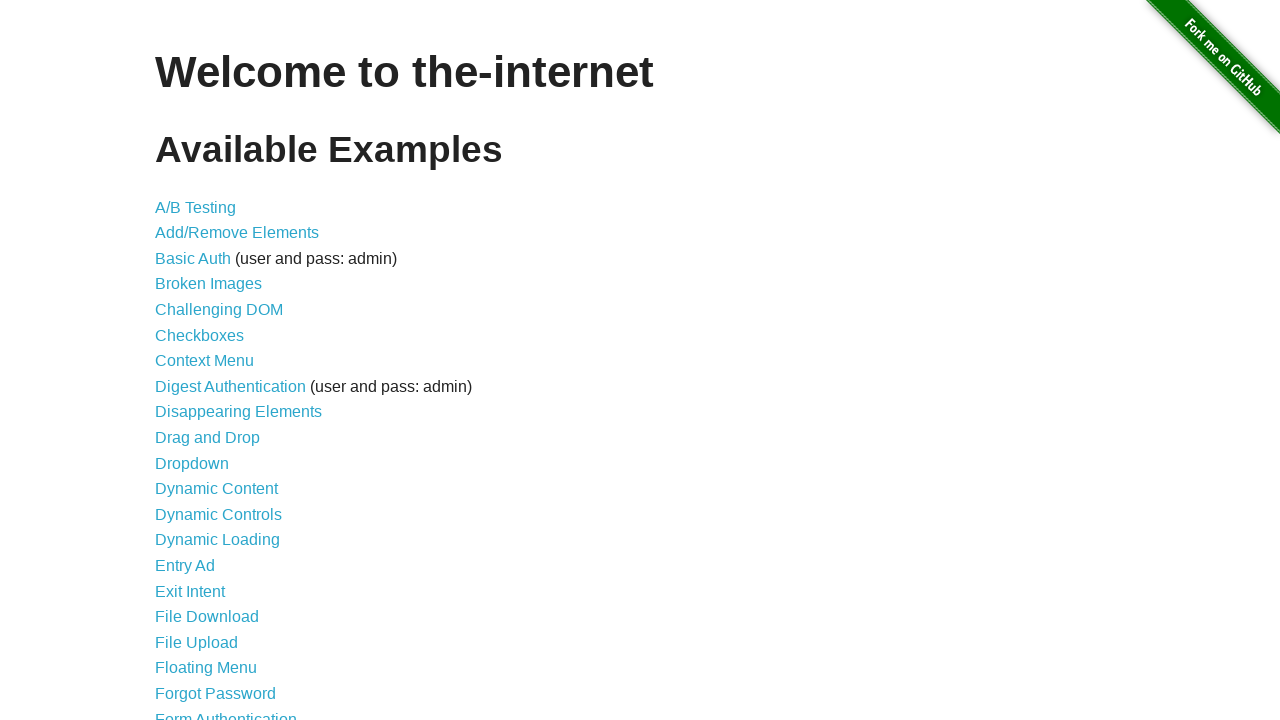

Clicked 'Dynamic Controls' link to navigate to test page at (218, 514) on text=Dynamic Controls
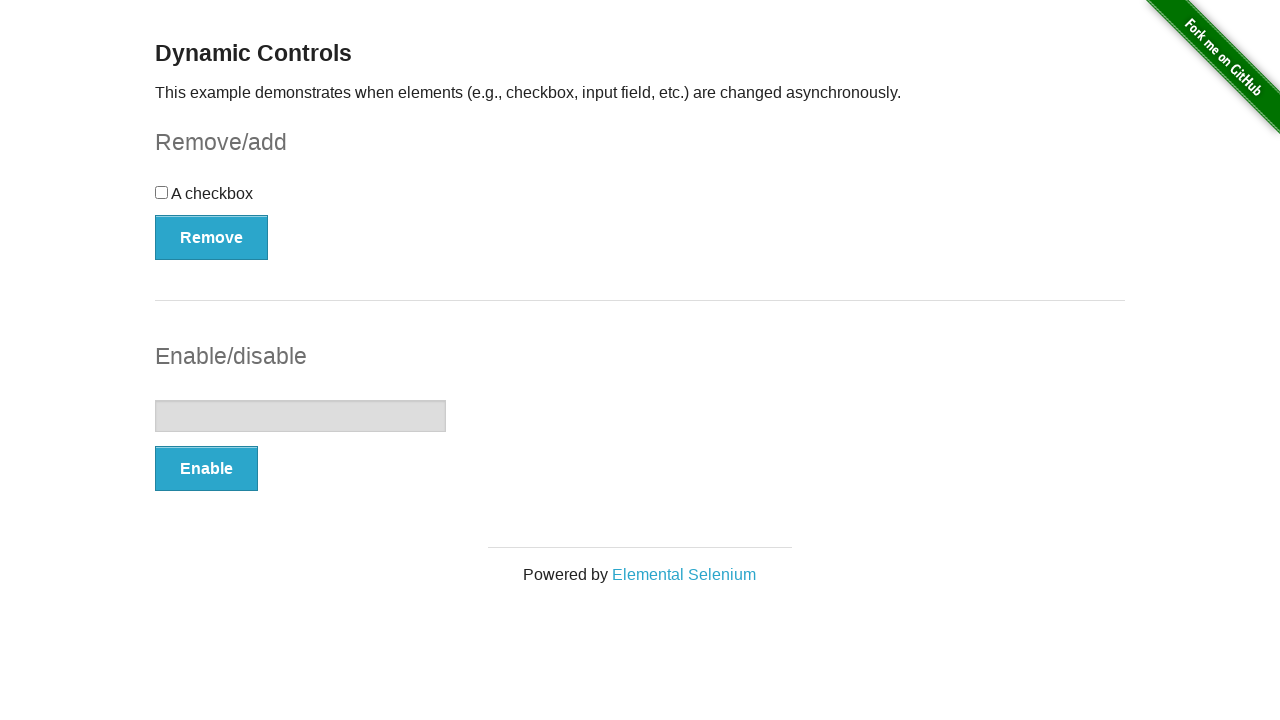

Clicked the checkbox at (162, 192) on #checkbox > input[type=checkbox]
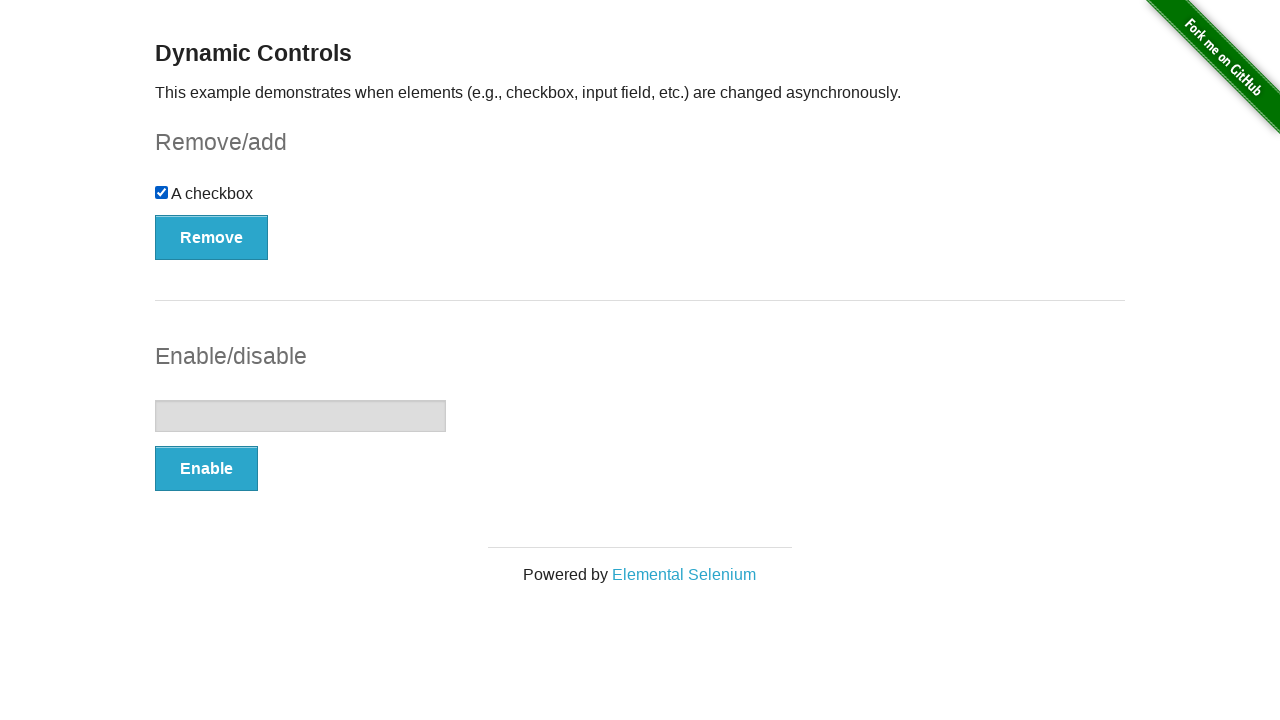

Clicked Remove/Add button to remove checkbox at (212, 237) on #checkbox-example > button
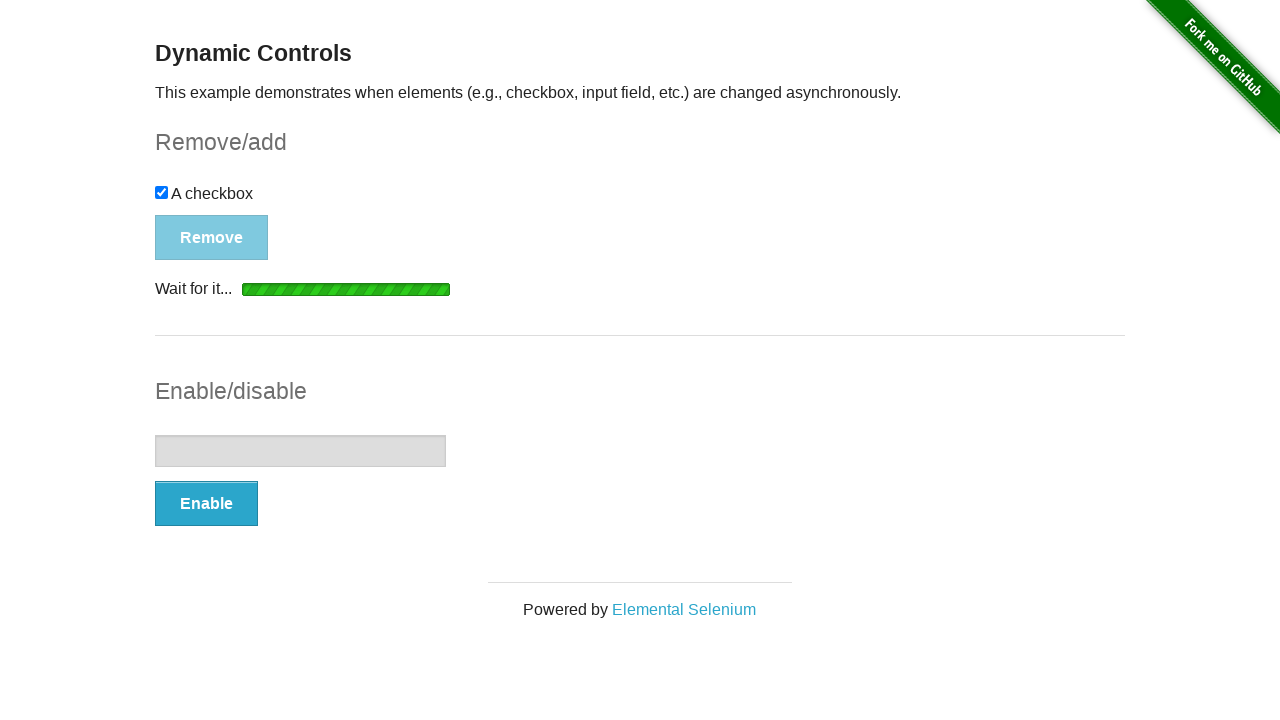

Waited for checkbox to be re-added and visible
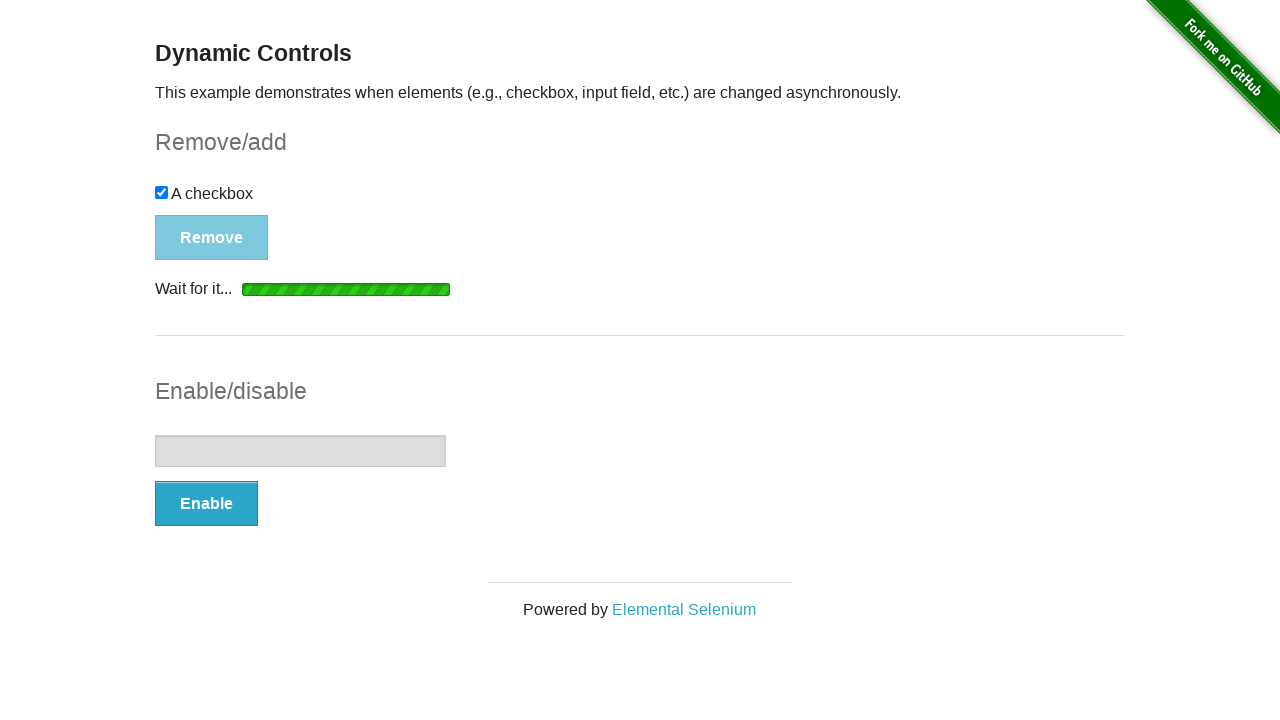

Clicked Remove/Add button again to add checkbox back at (196, 208) on #checkbox-example > button
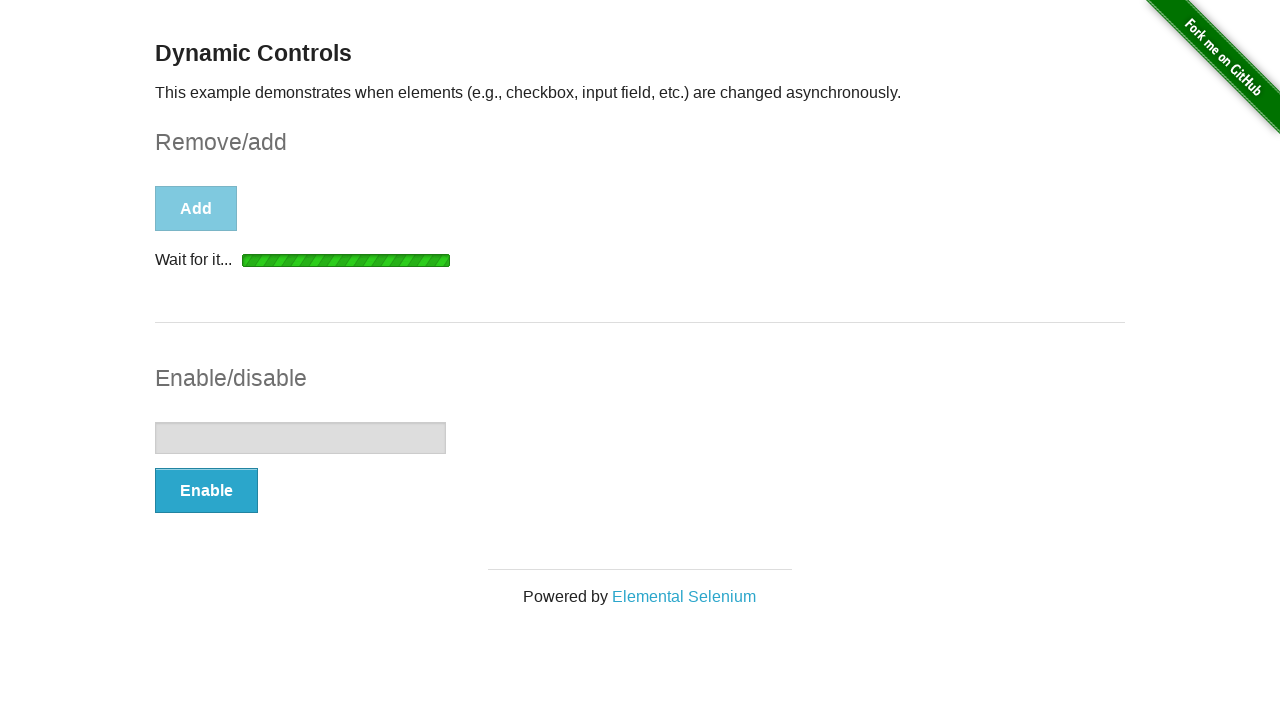

Clicked Enable/Disable button to enable input field at (206, 491) on #input-example > button
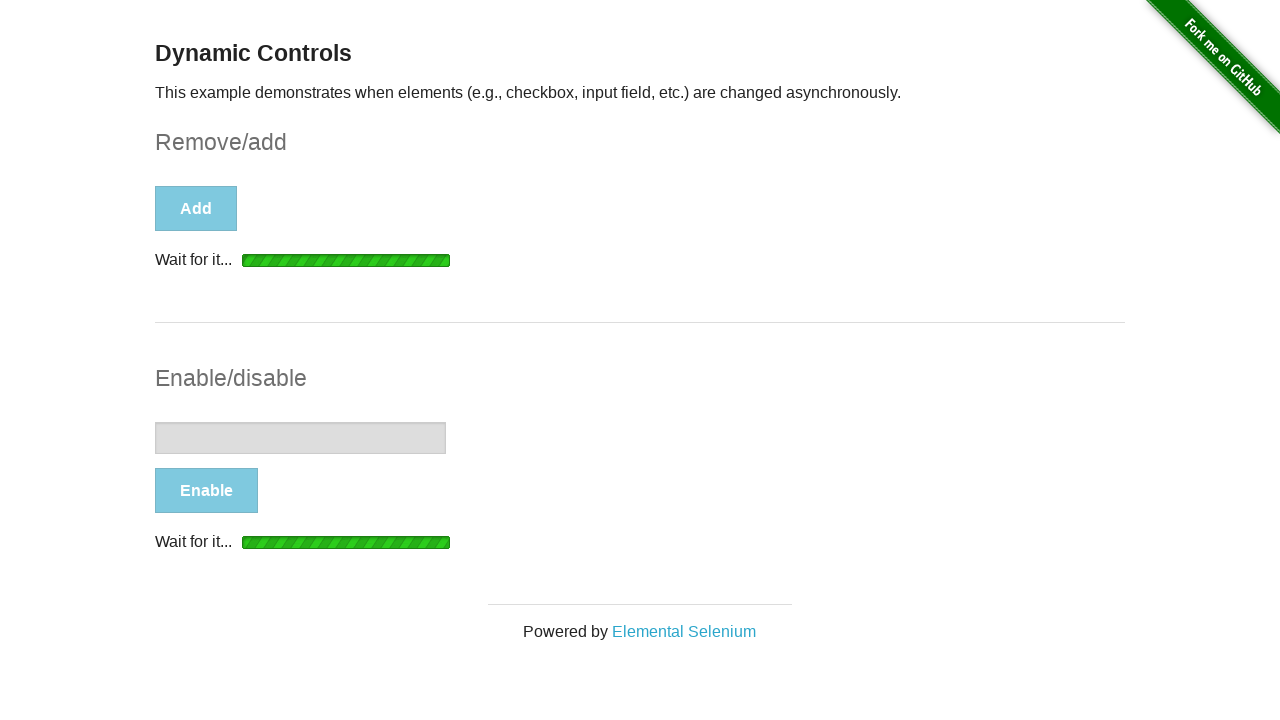

Waited for input field to become enabled
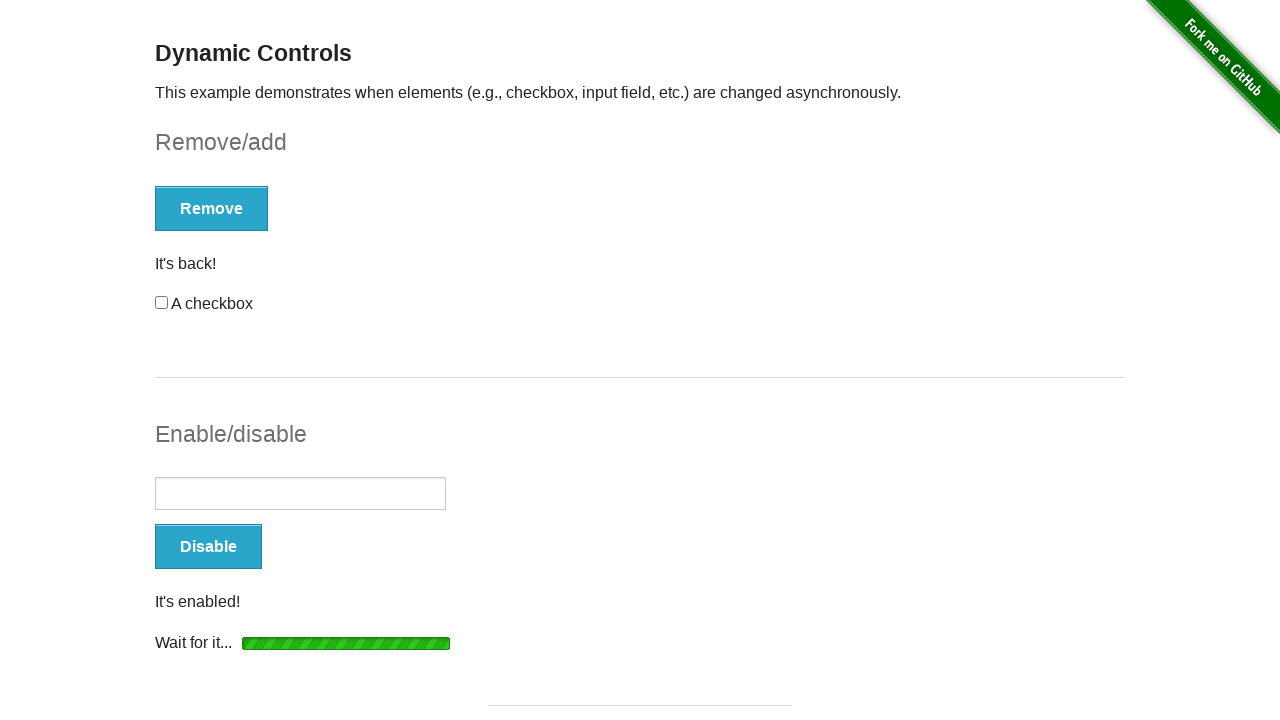

Typed 'Platzi' into the enabled input field on #input-example > input[type=text]
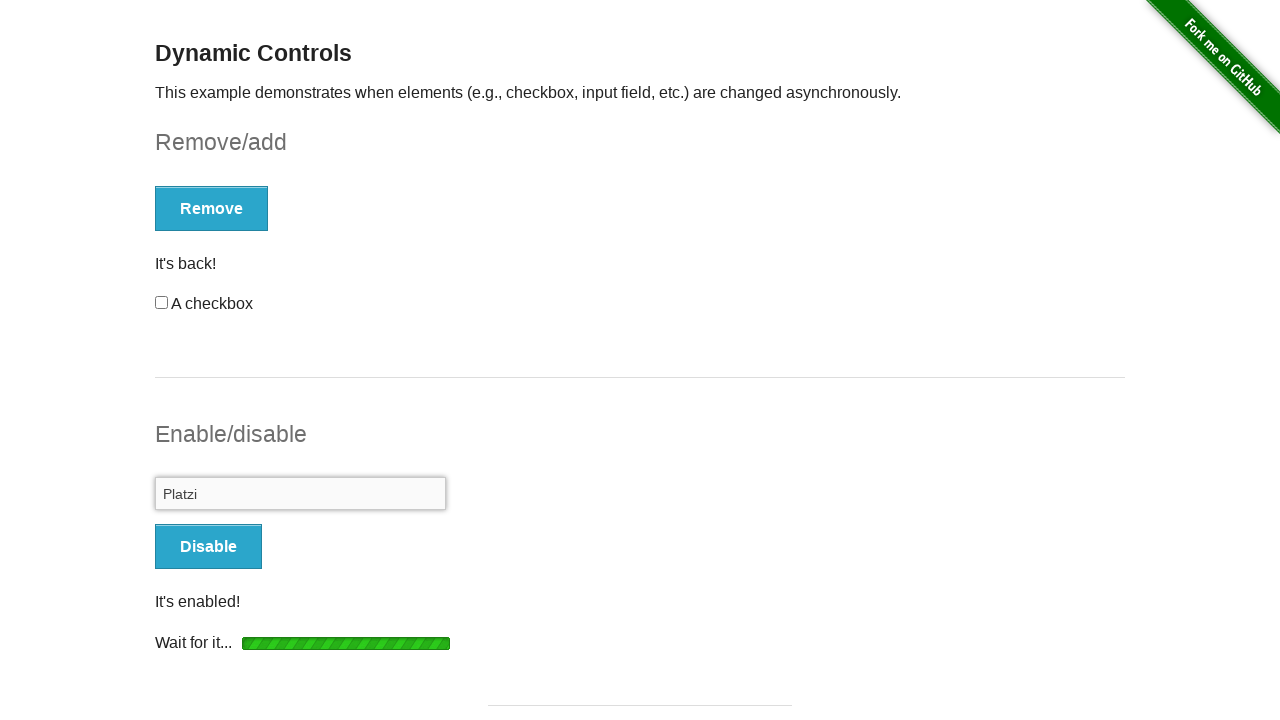

Clicked Enable/Disable button to disable input field at (208, 546) on #input-example > button
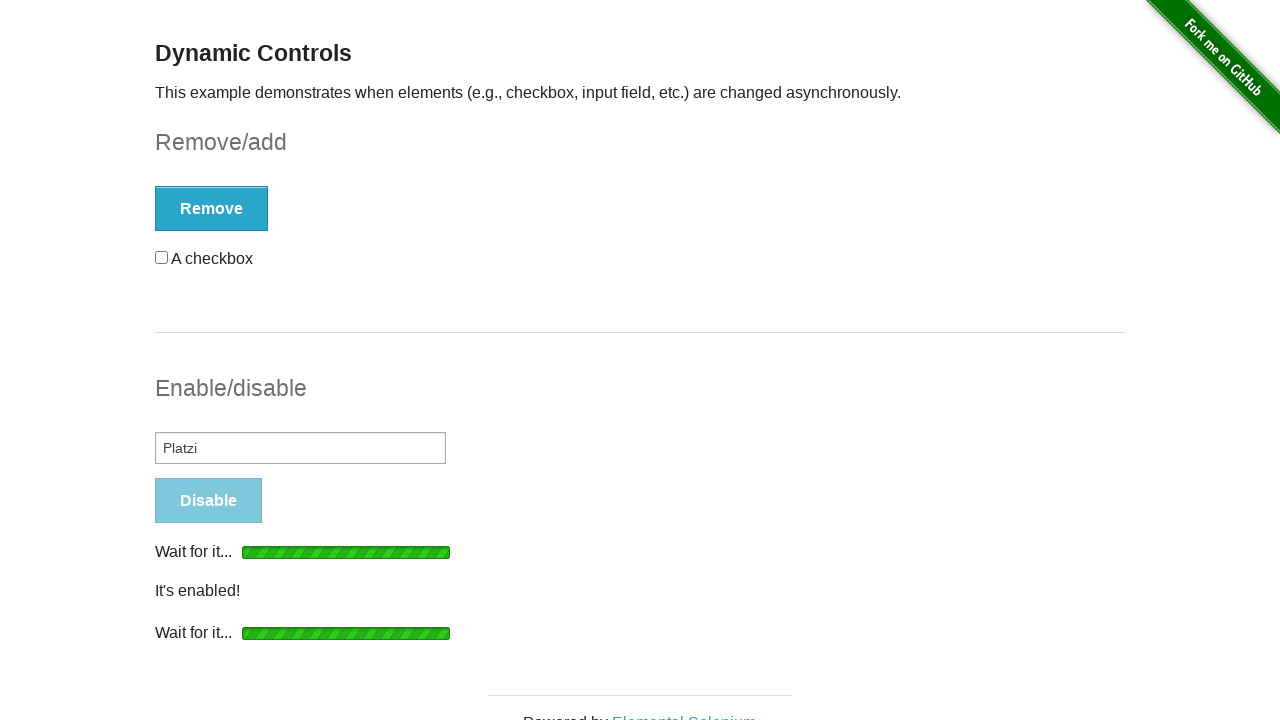

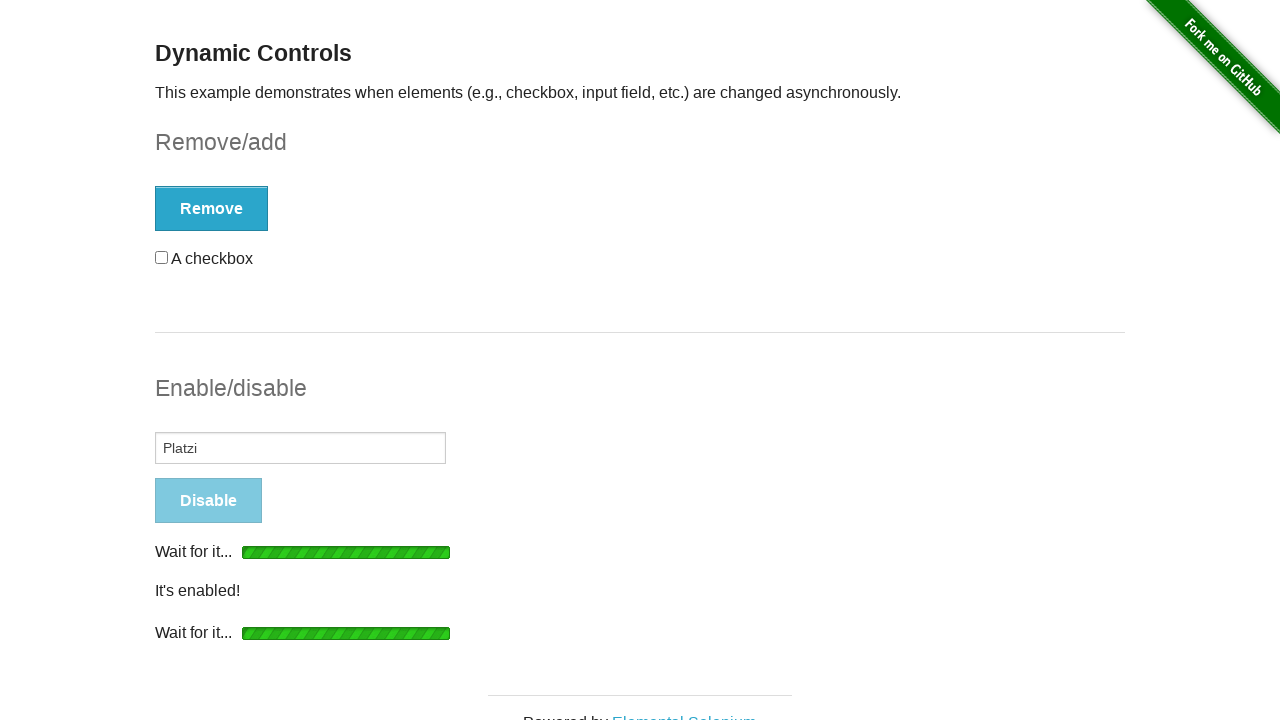